Tests JavaScript prompt alert by clicking a button that triggers a prompt dialog, entering text, and accepting it

Starting URL: https://automationfc.github.io/basic-form/

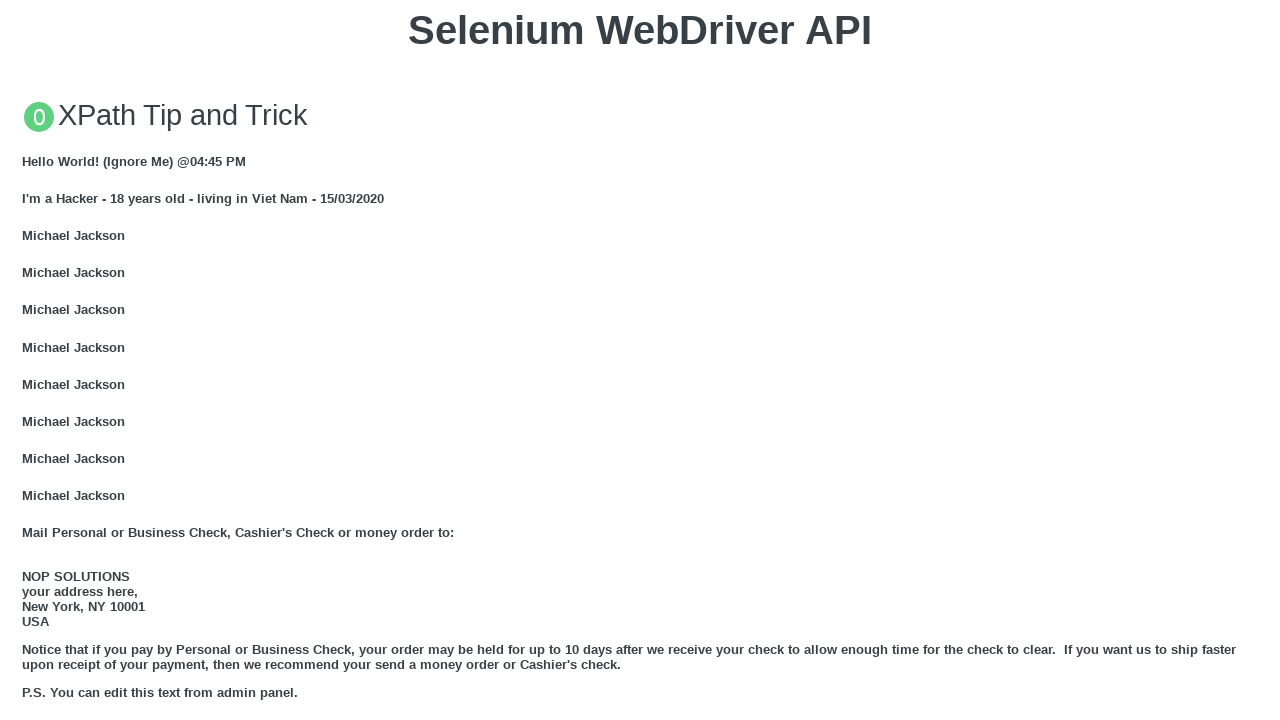

Set up dialog handler to accept prompt with text 'Automation Prompt Alert Test'
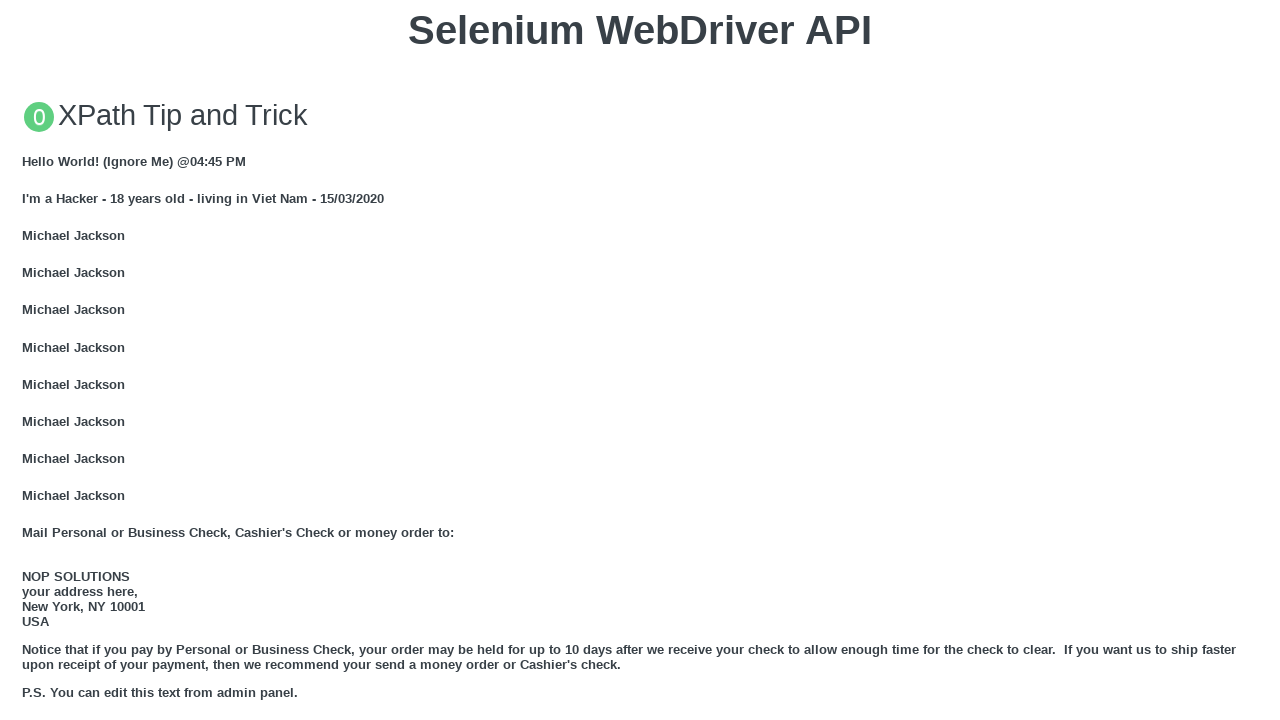

Clicked button to trigger JavaScript prompt dialog at (640, 360) on xpath=//button[text()='Click for JS Prompt']
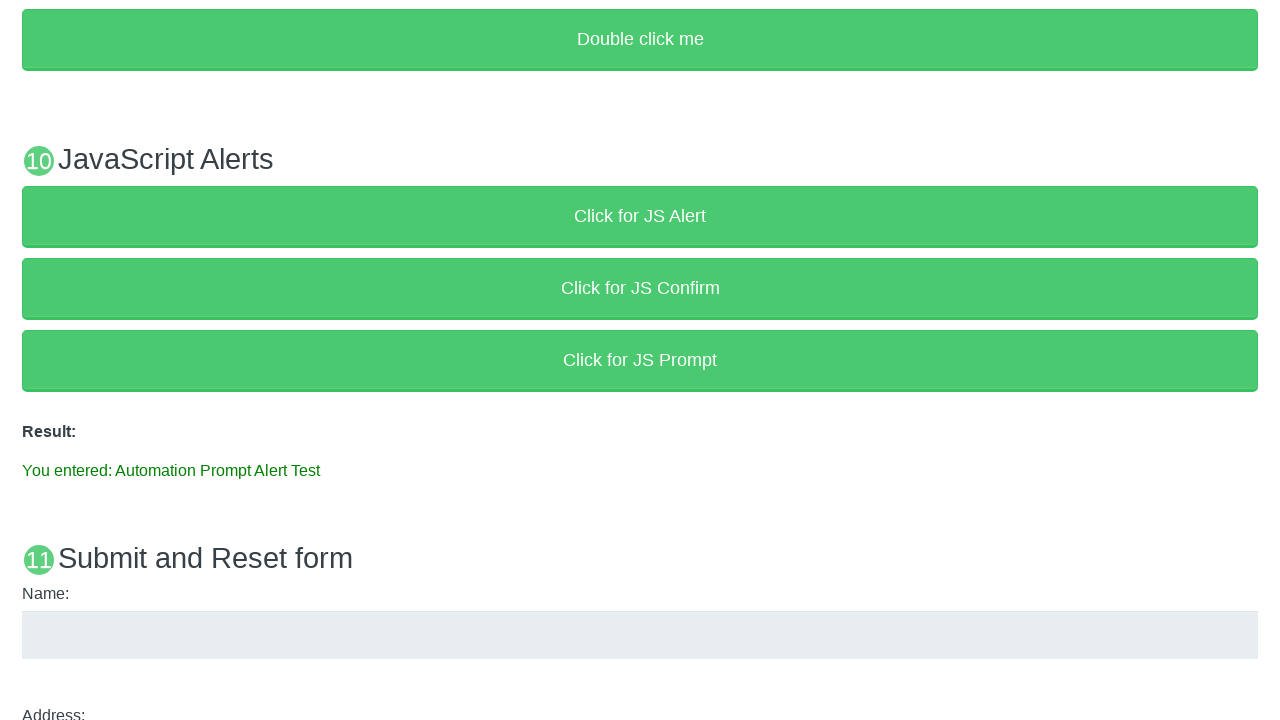

Verified result element is displayed with entered prompt text
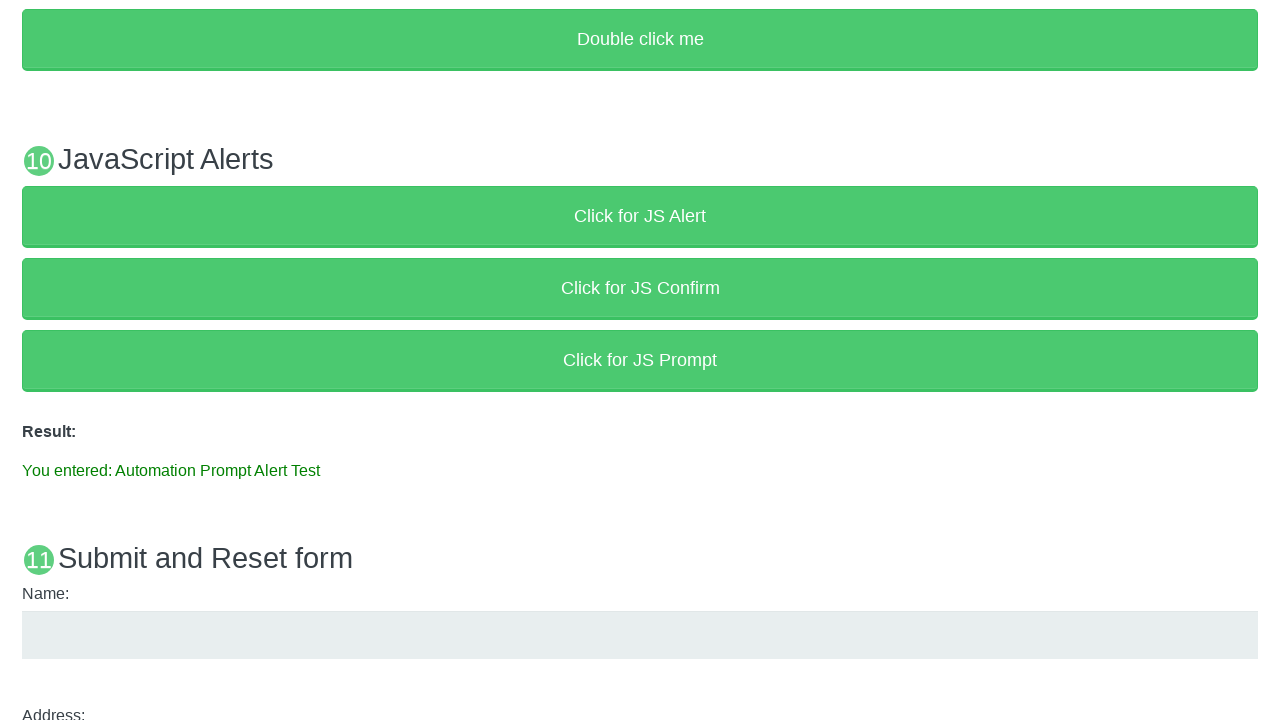

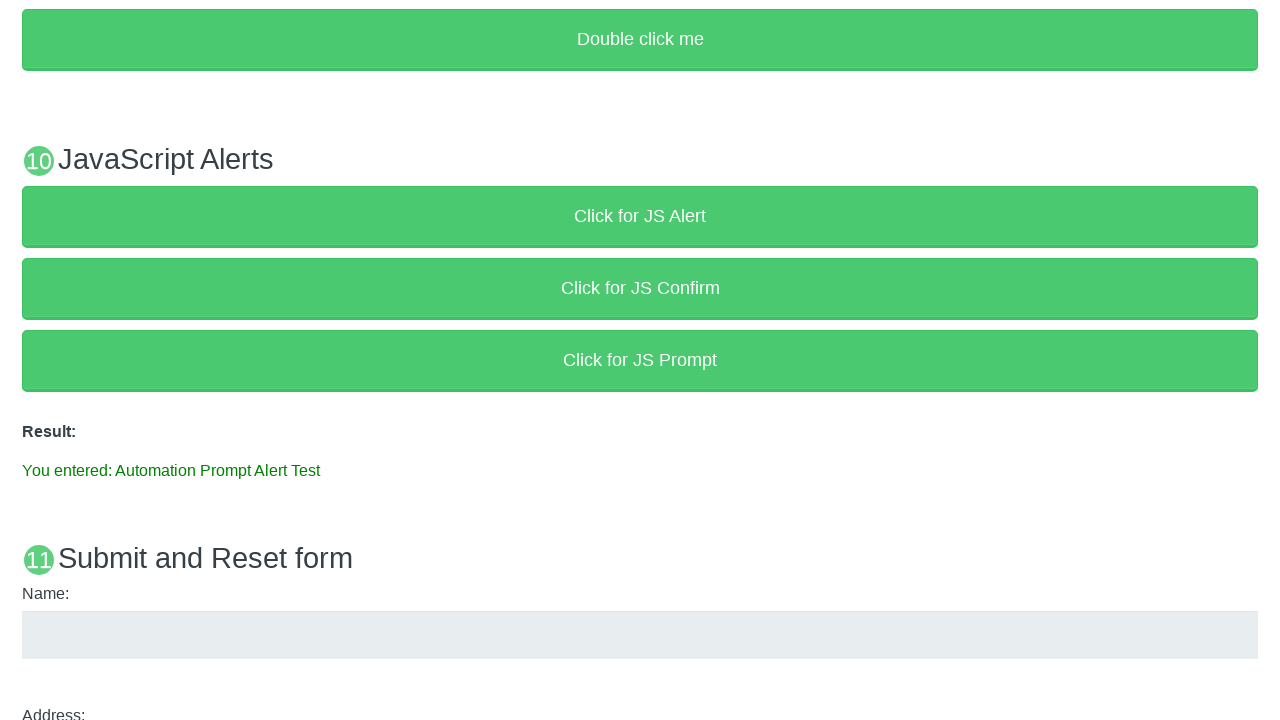